Tests adding a todo item and then removing it, verifying the todo count becomes zero

Starting URL: https://demo.playwright.dev/todomvc/

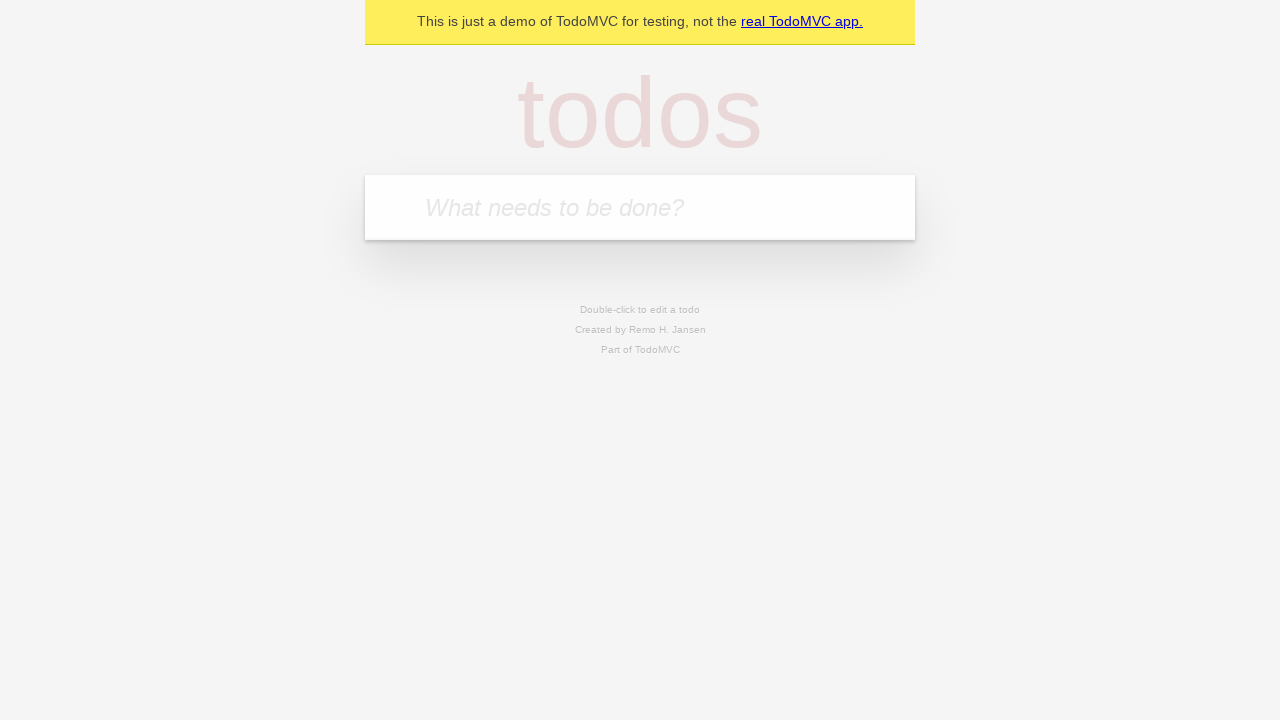

Filled new todo input with 'Buy groceries' on input.new-todo
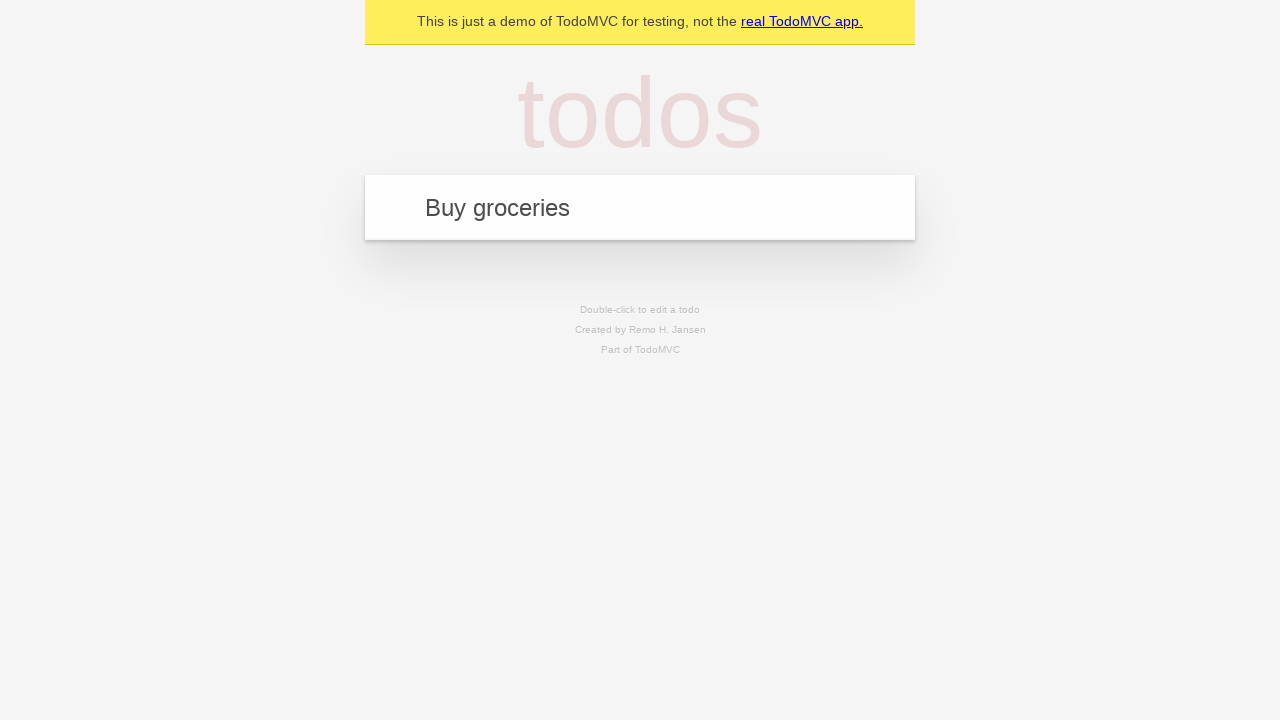

Pressed Enter to add the todo item on input.new-todo
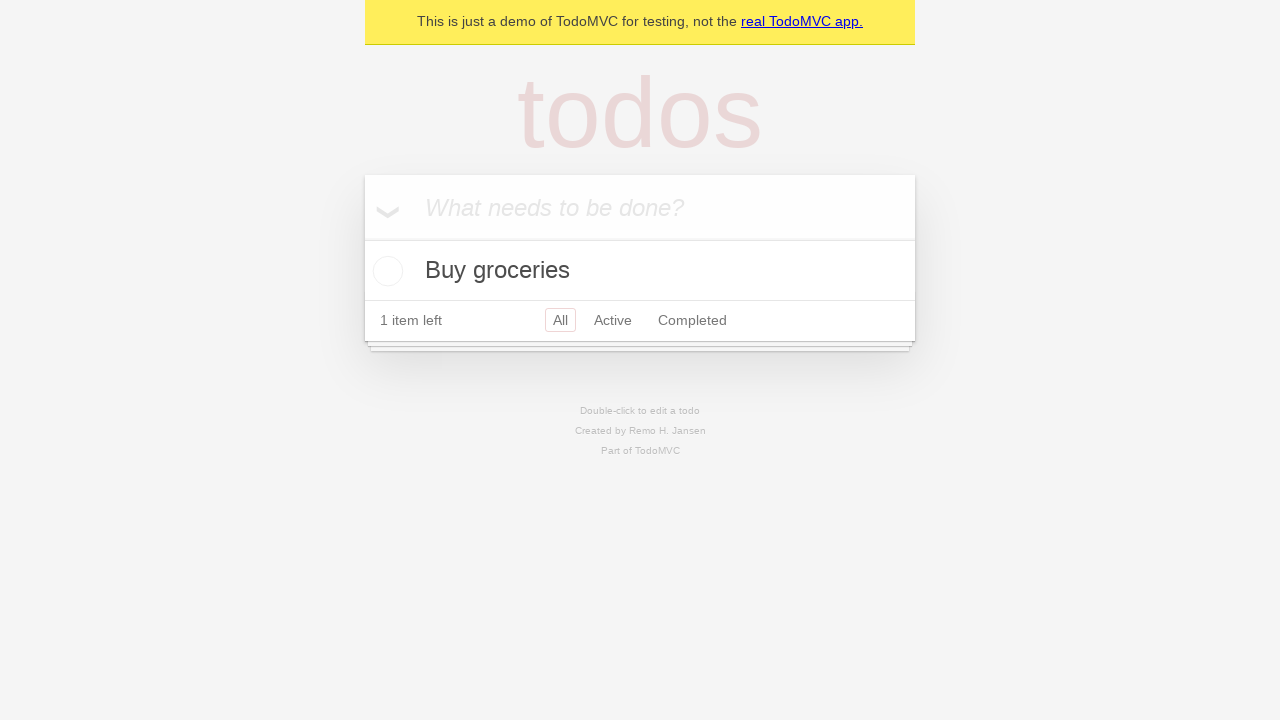

Located the 'Buy groceries' todo item
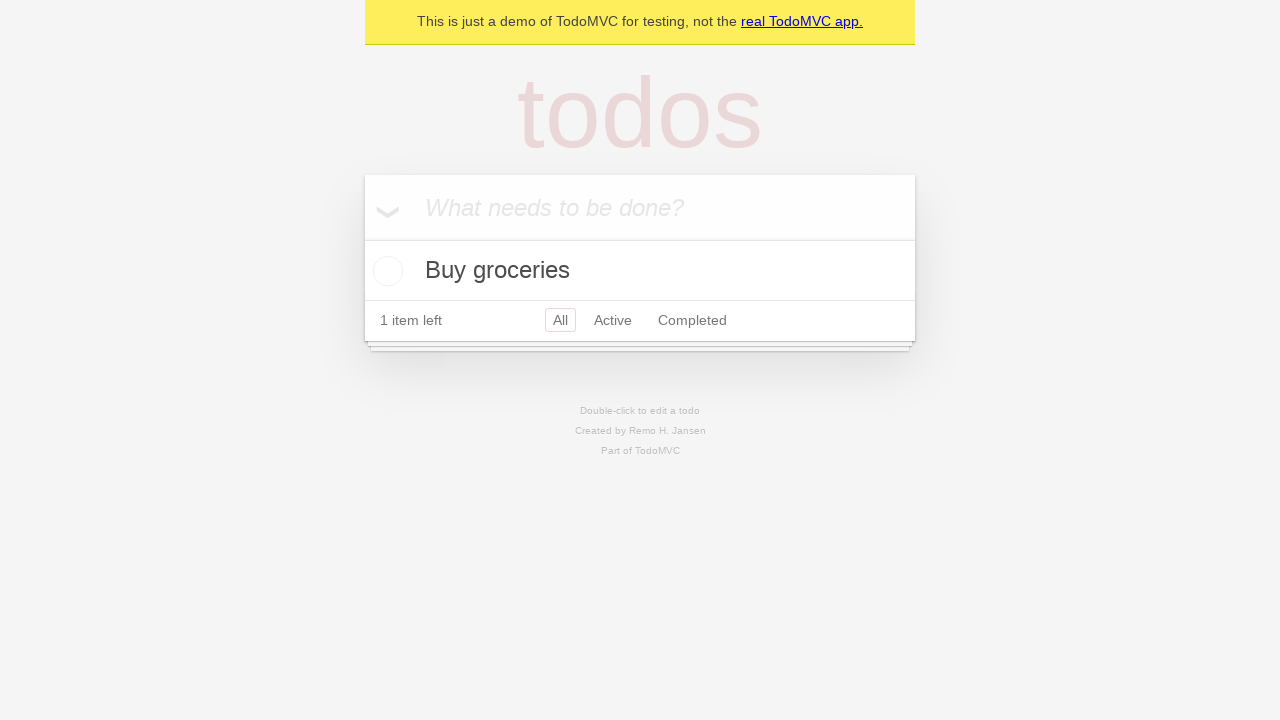

Hovered over the todo item to reveal delete button at (640, 271) on internal:testid=[data-testid="todo-item"s] >> internal:has-text="Buy groceries"i
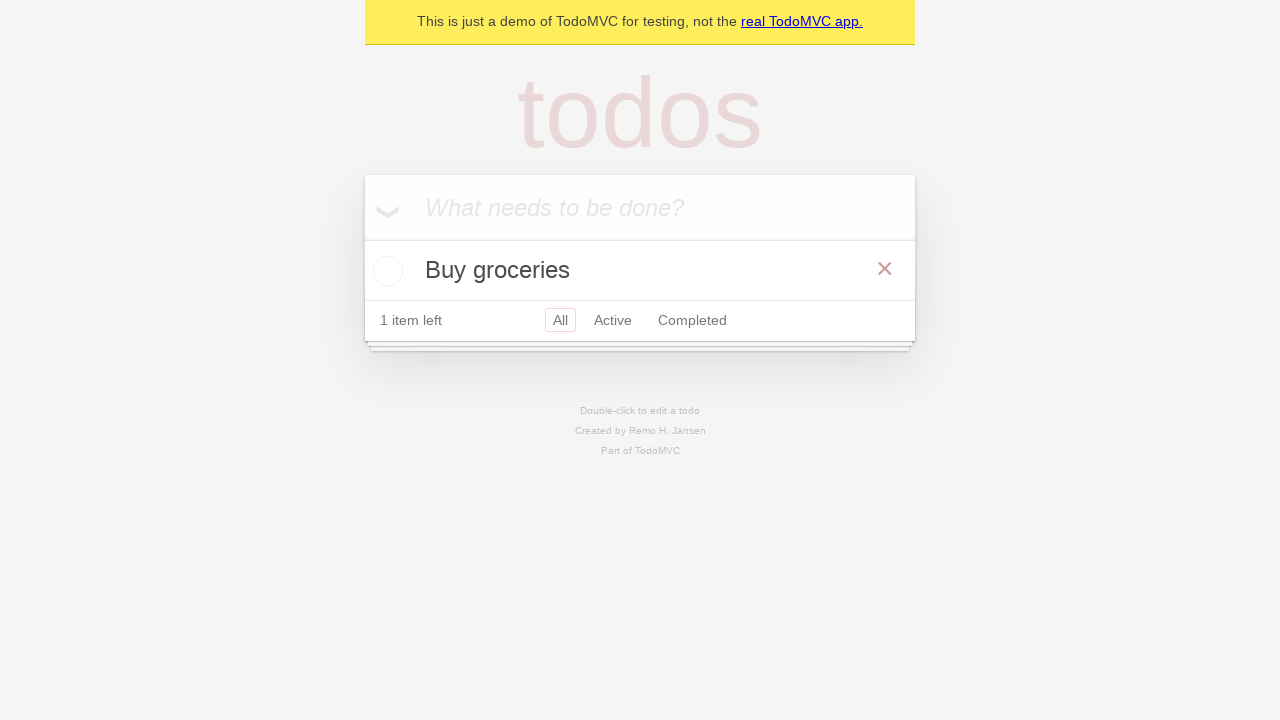

Clicked the Delete button to remove the todo at (885, 269) on internal:testid=[data-testid="todo-item"s] >> internal:has-text="Buy groceries"i
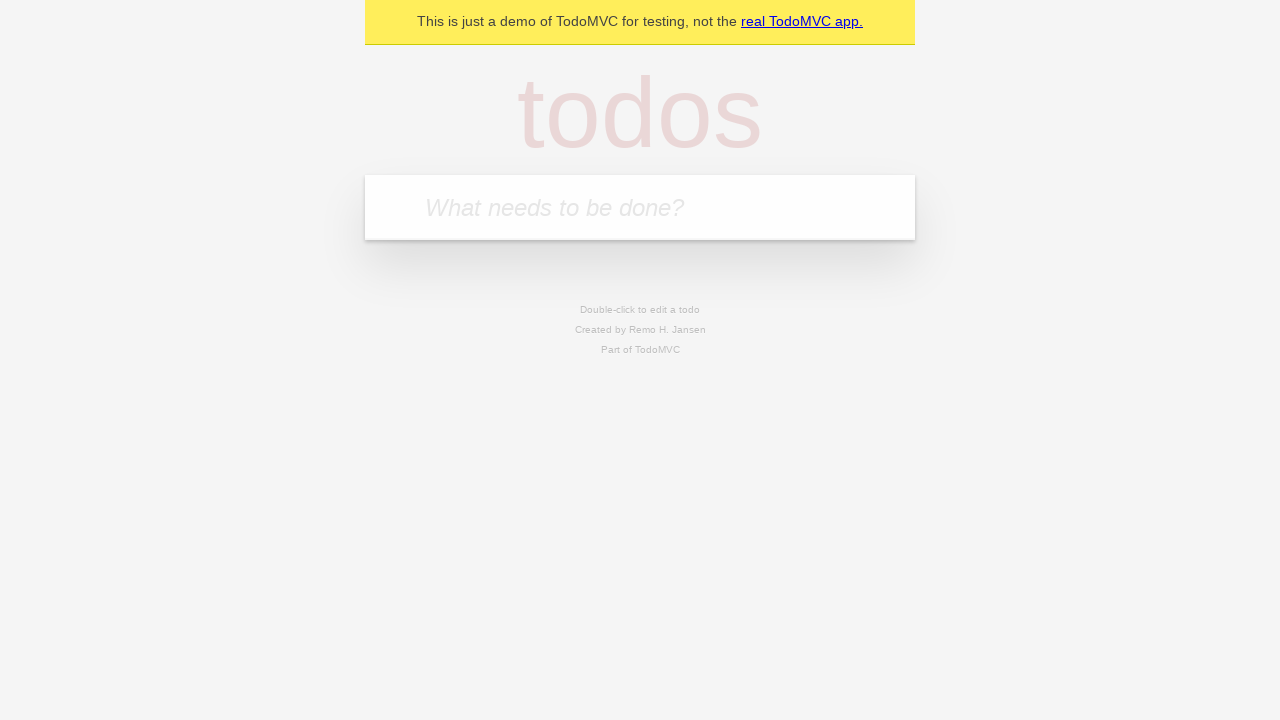

Verified that todo count is 0 after deletion
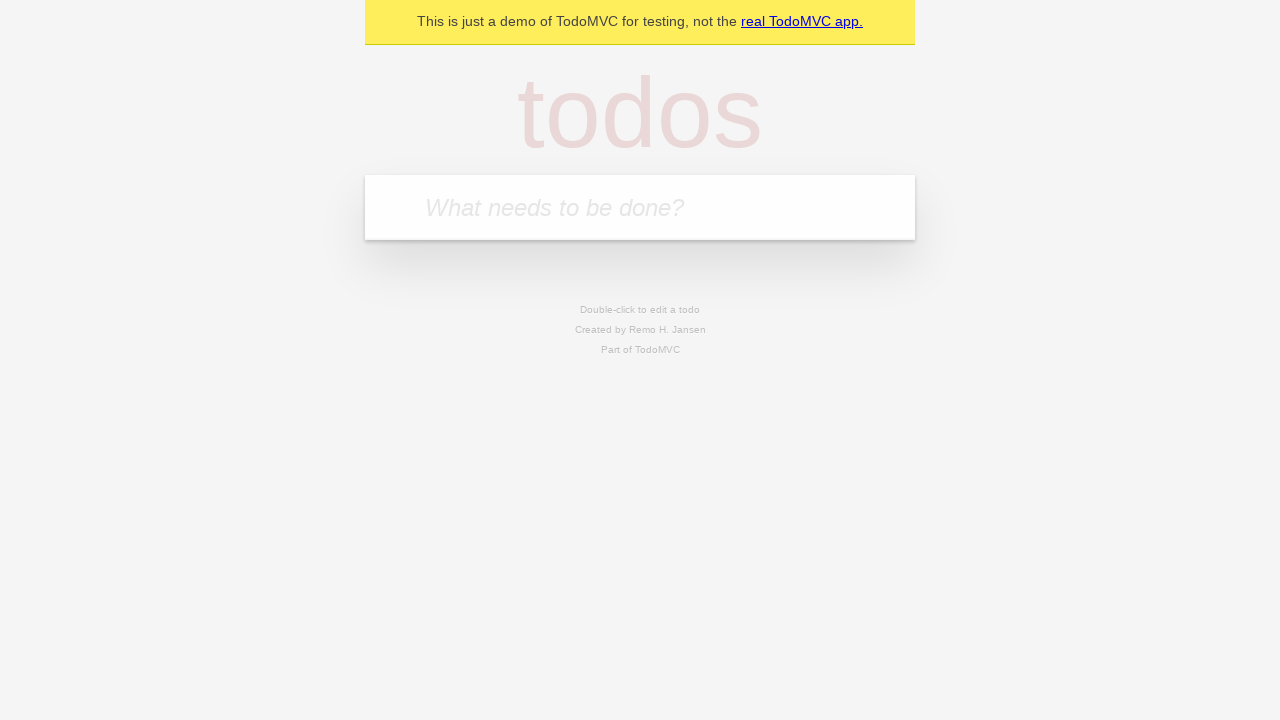

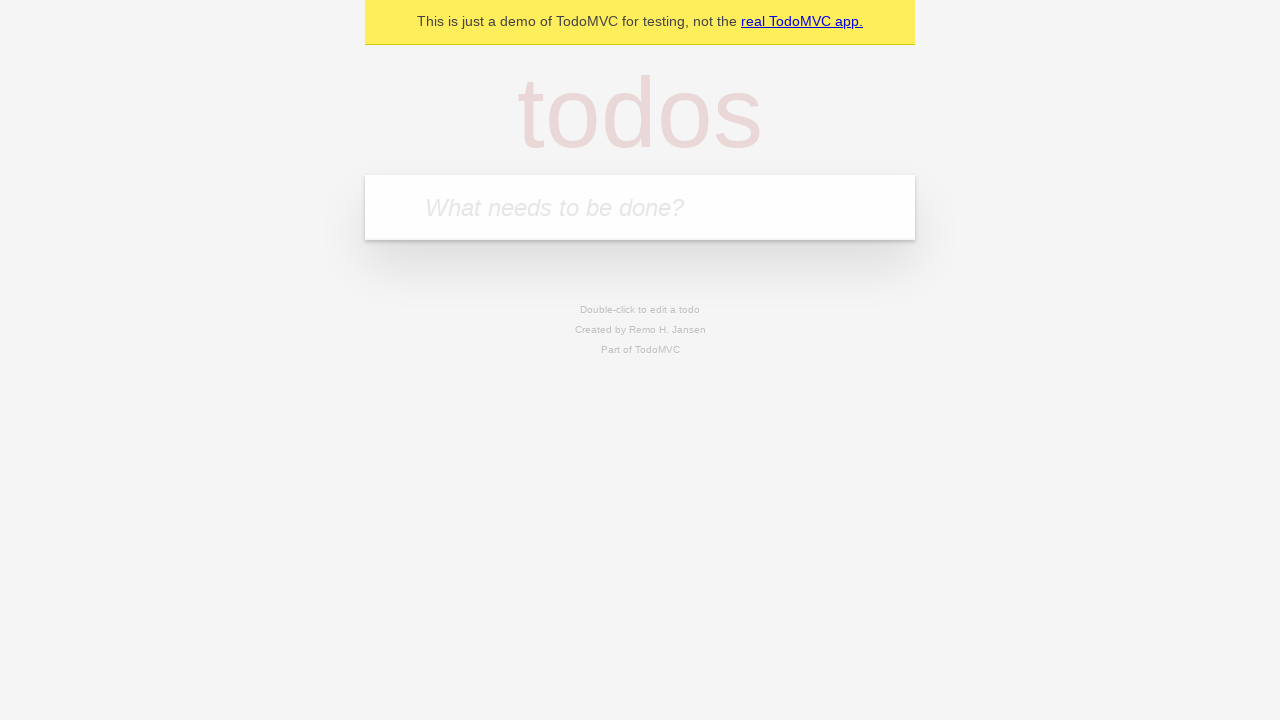